Tests alert/modal dialog handling by clicking a button to trigger an alert and then closing it using the close button

Starting URL: https://www.leafground.com/alert.xhtml

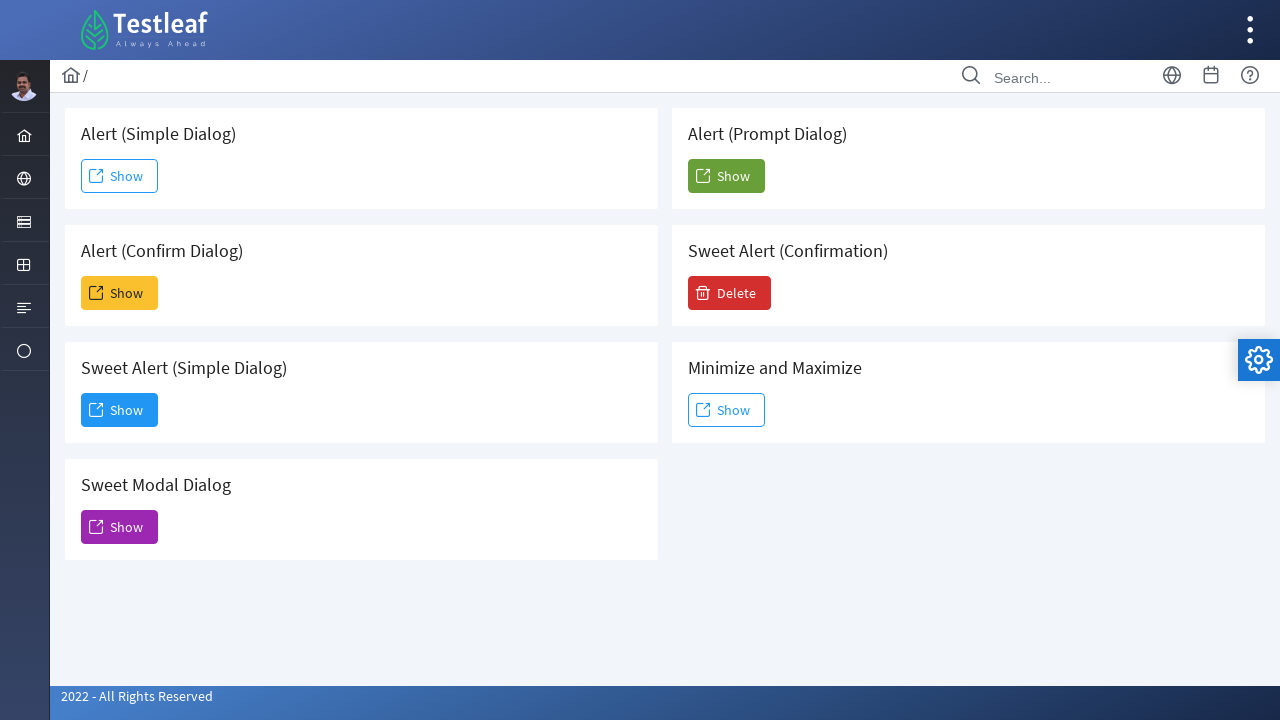

Clicked button to trigger alert/modal dialog at (120, 527) on #j_idt88\:j_idt100
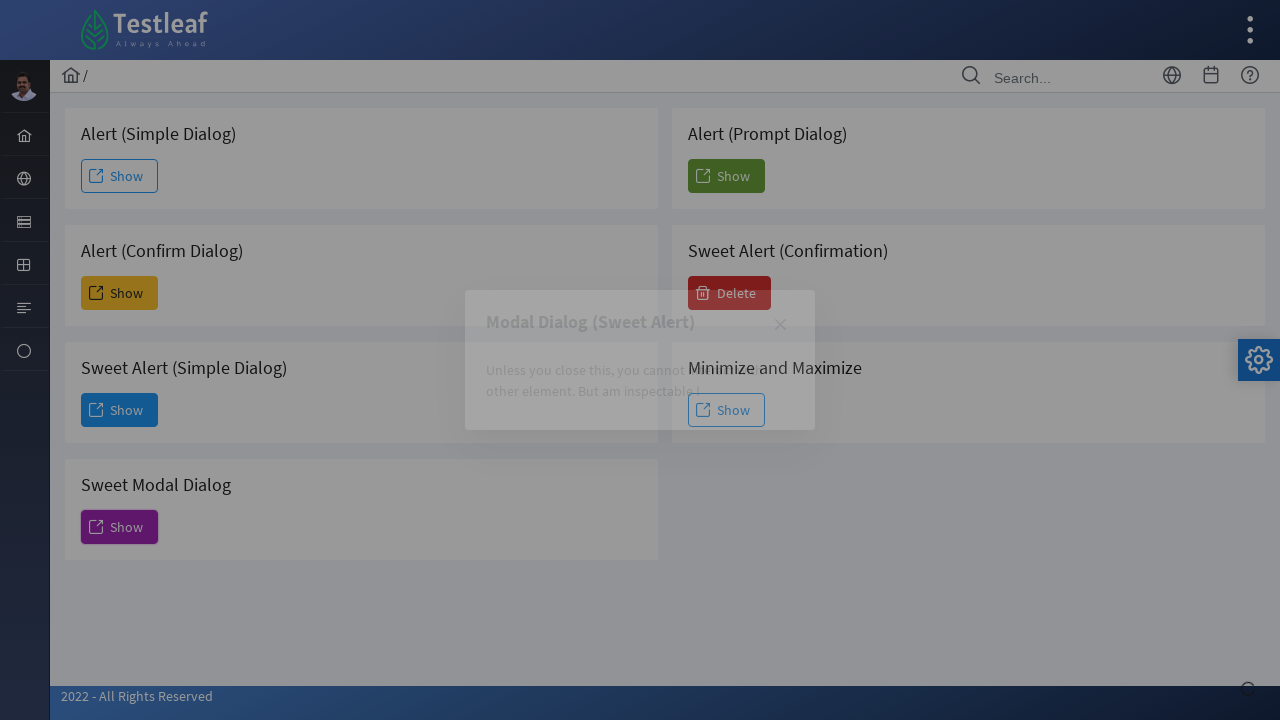

Waited for dialog to appear
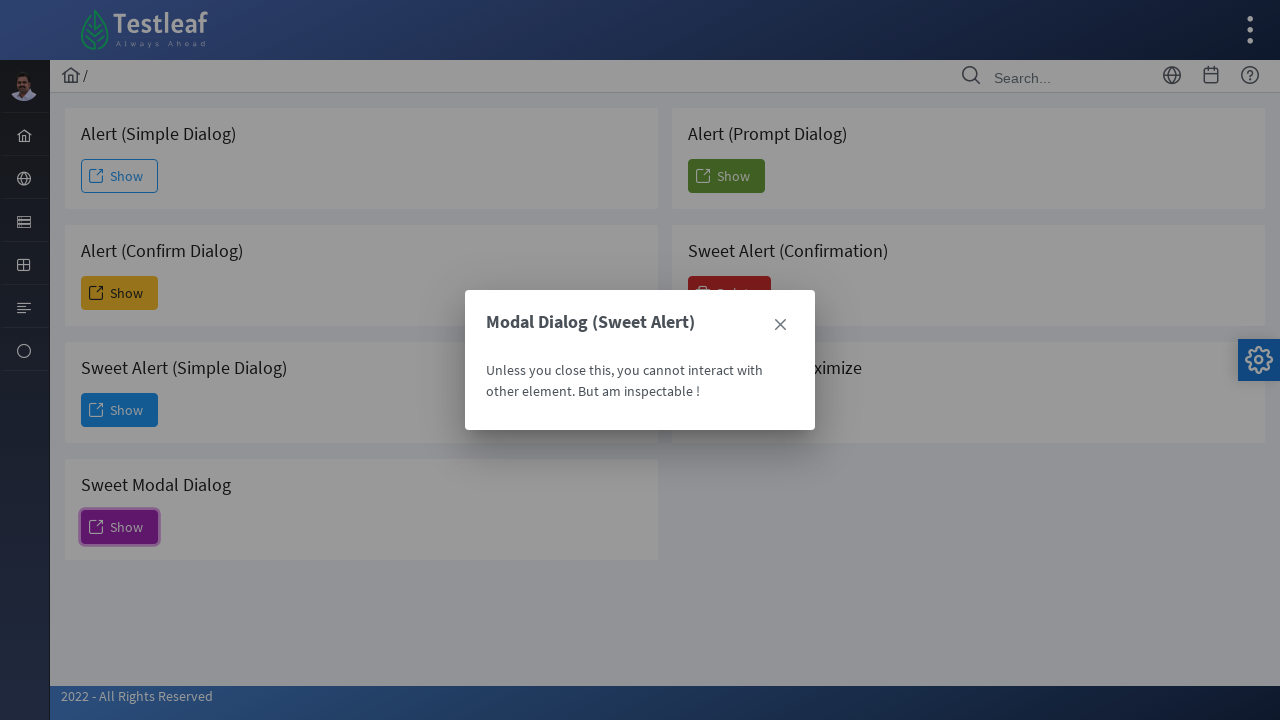

Clicked close button to dismiss the dialog at (780, 325) on xpath=//*[@id='j_idt88:j_idt101']//a[@aria-label='Close']
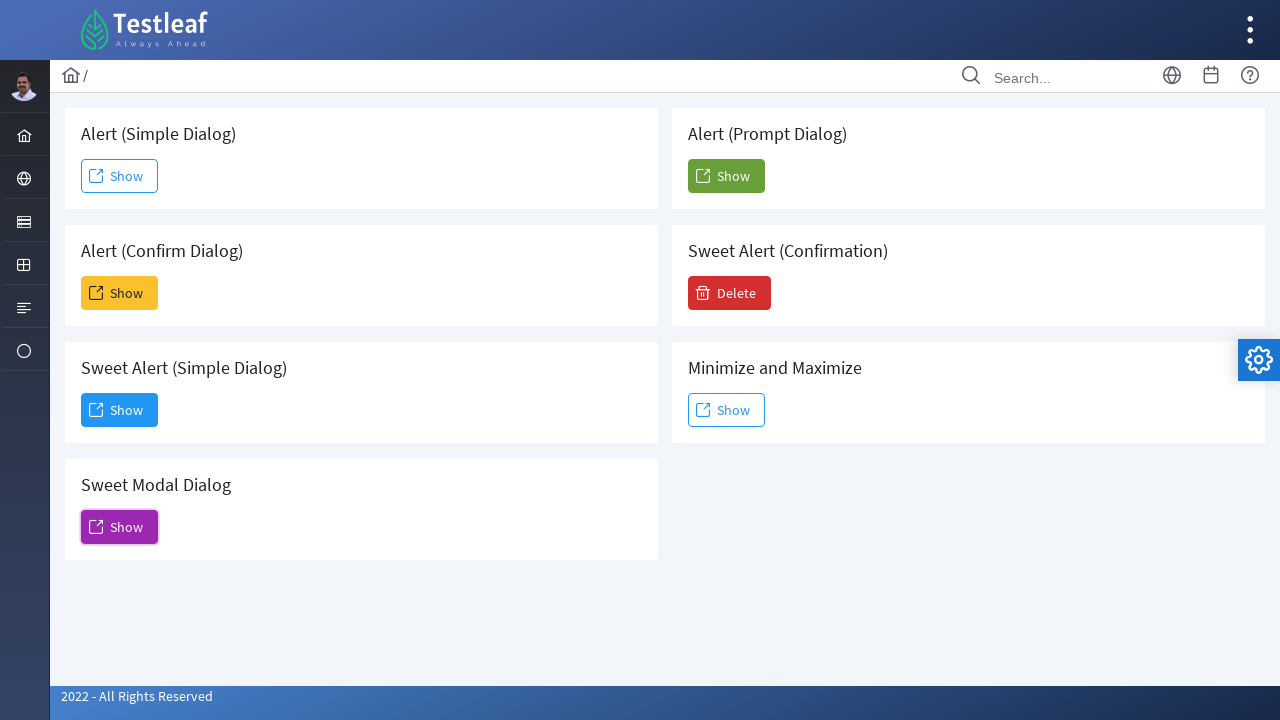

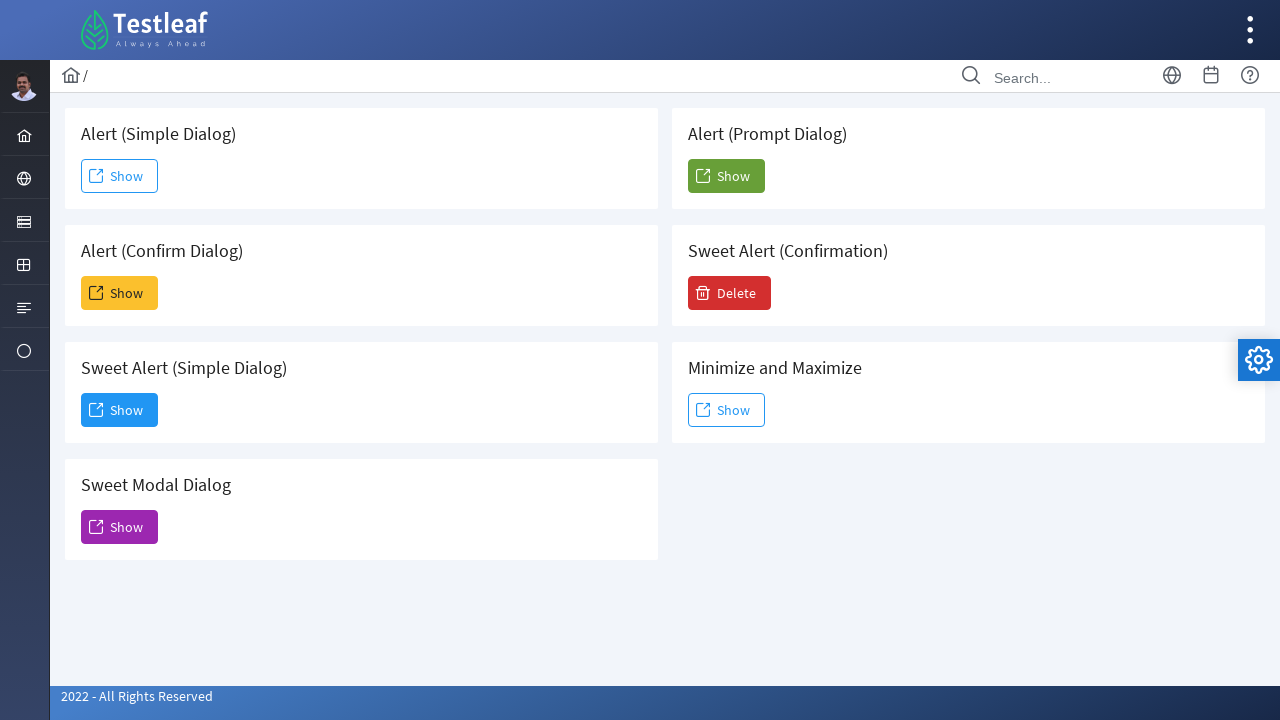